Tests loading images functionality by clicking the loading images link and verifying an image is displayed

Starting URL: https://bonigarcia.dev/selenium-webdriver-java/

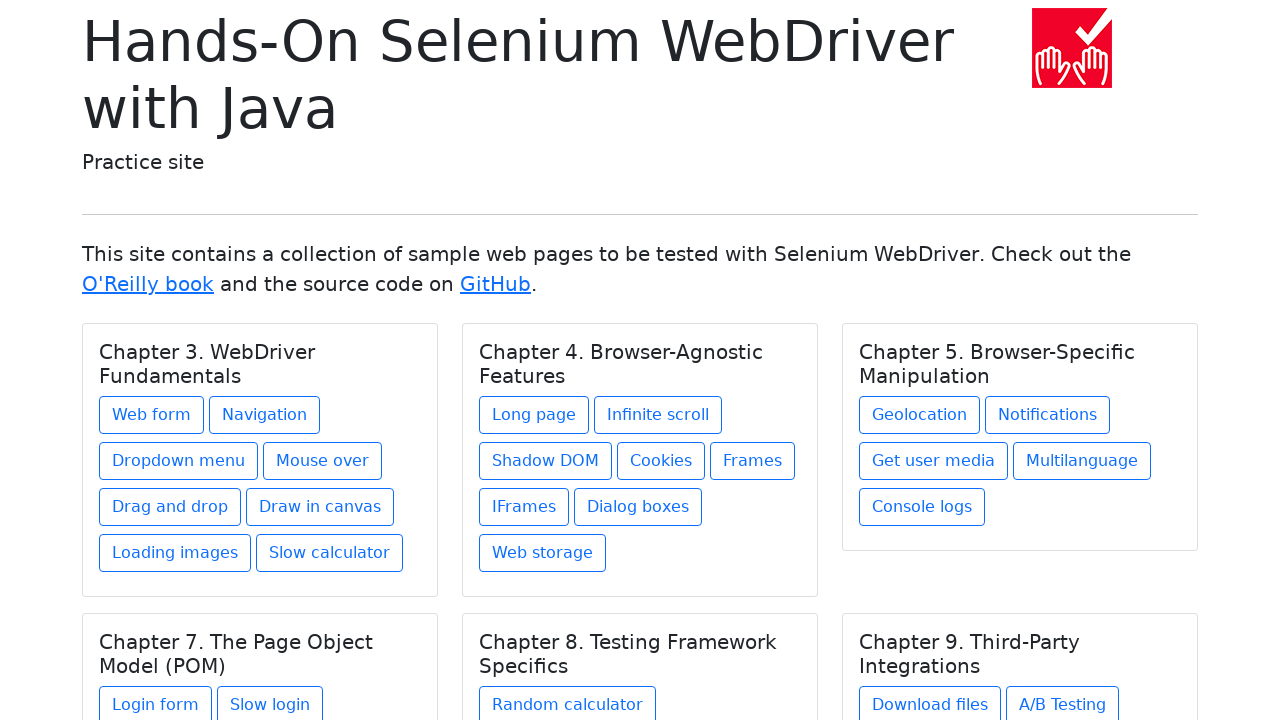

Navigated to the Selenium WebDriver Java demo page
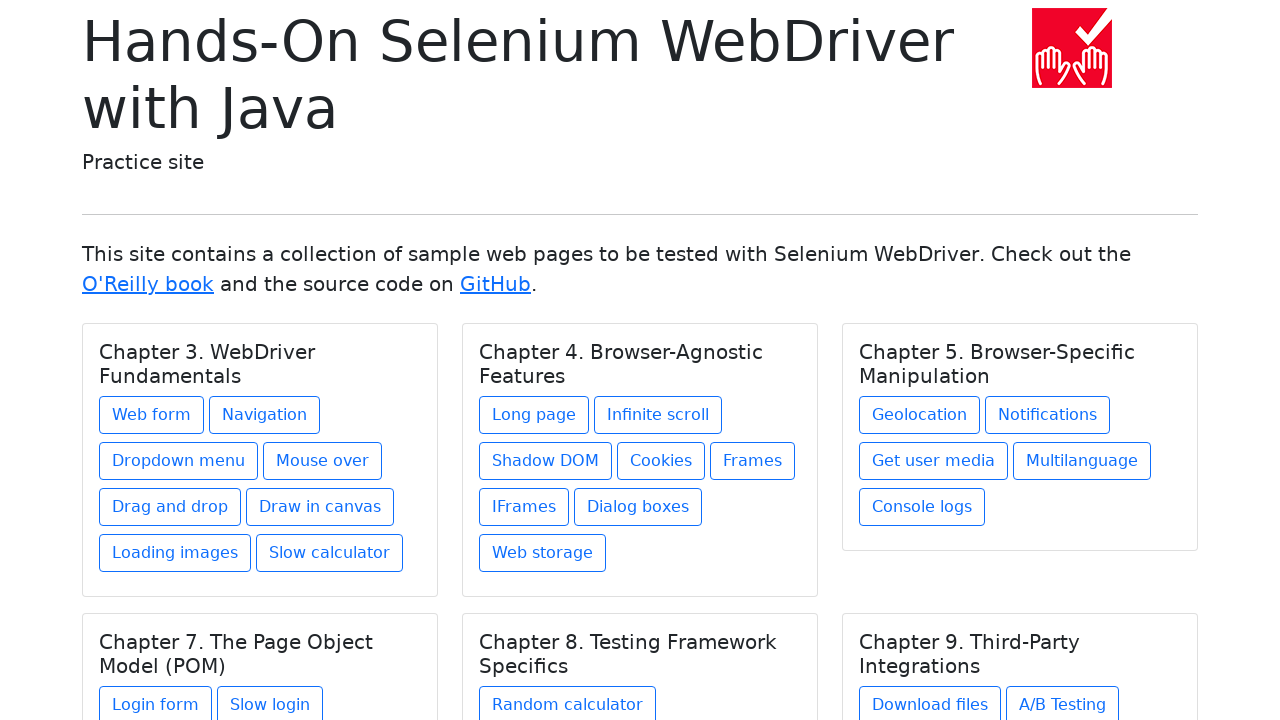

Clicked on the 'Loading images' link at (175, 553) on xpath=//*[text()='Loading images']
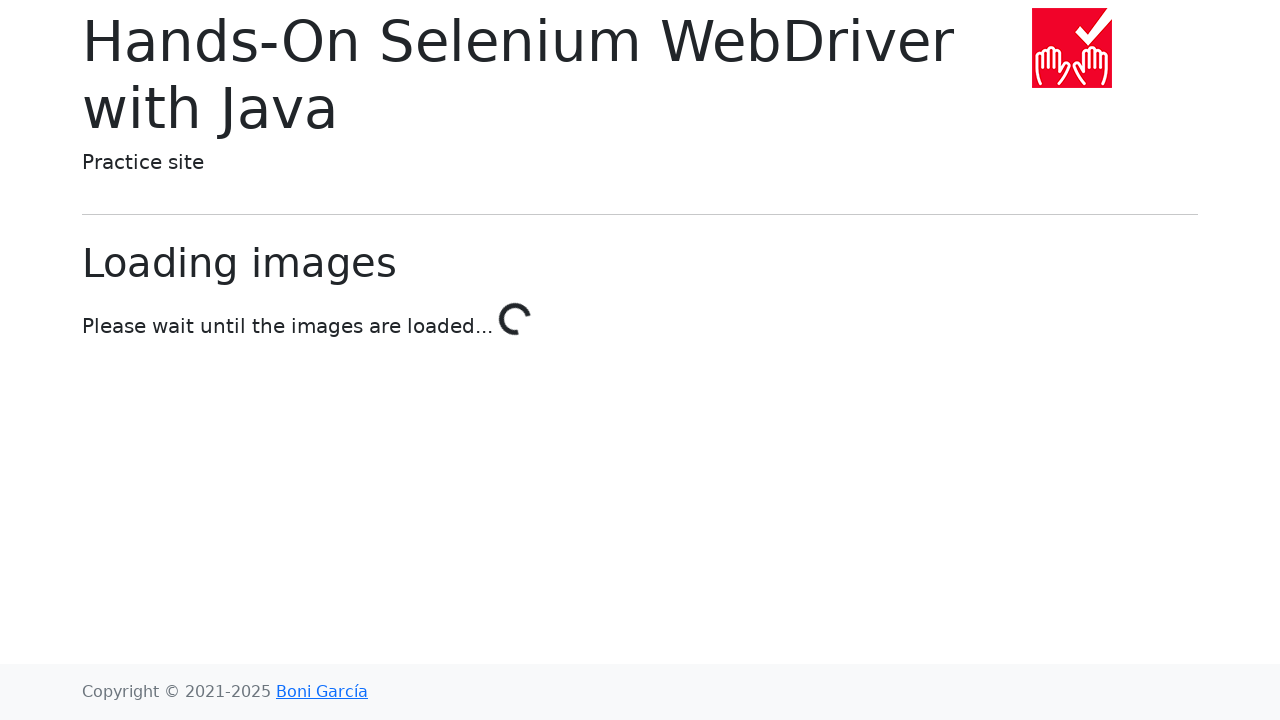

Compass image loaded and became visible
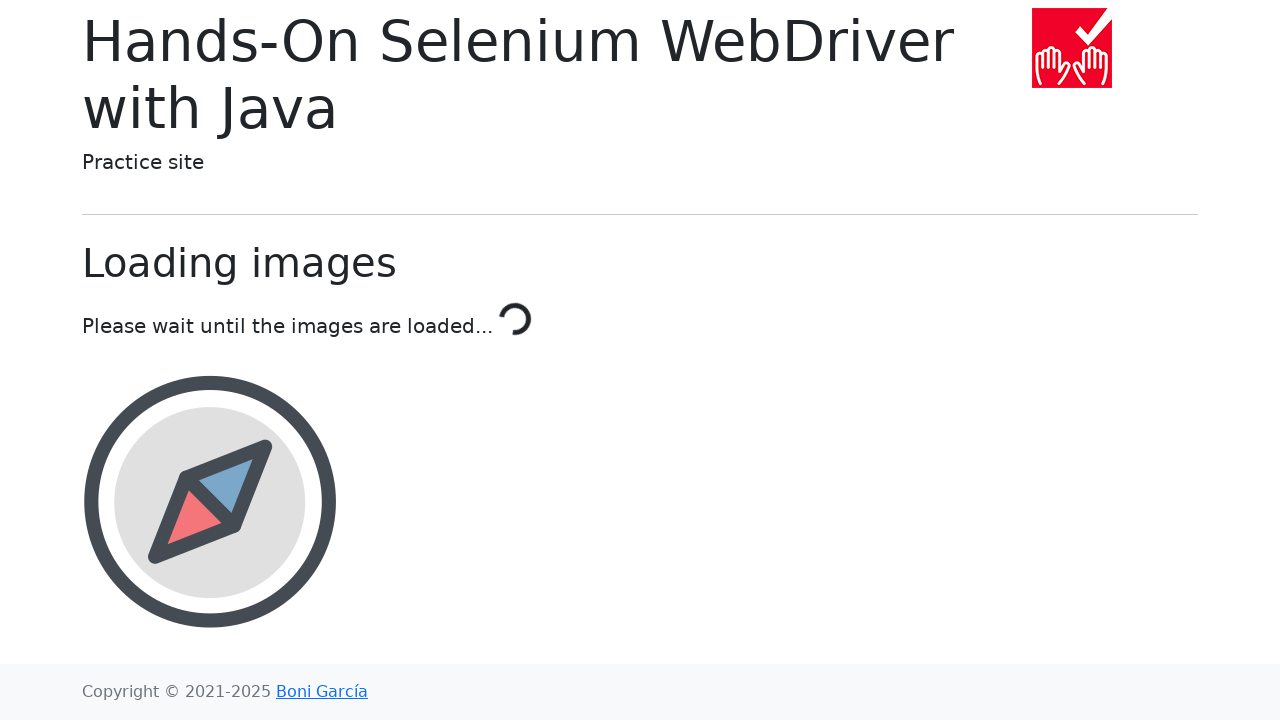

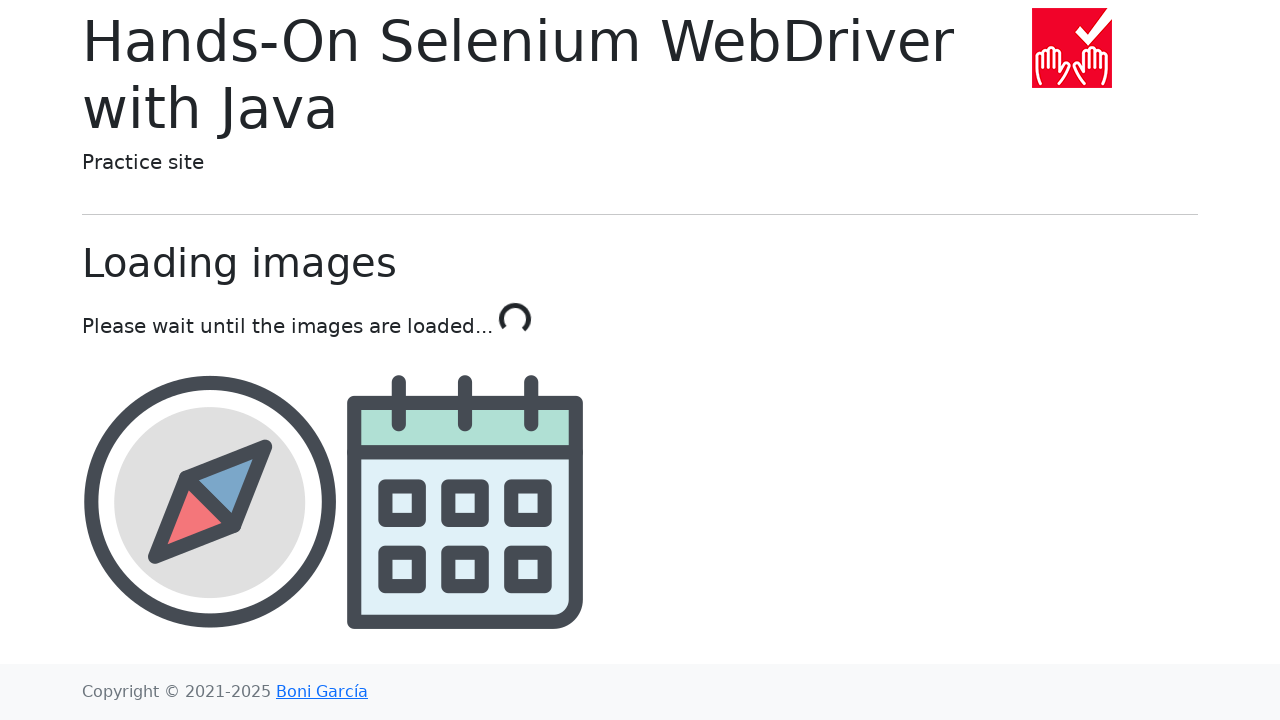